Tests JavaScript confirm dialog by clicking the confirm button and dismissing the dialog

Starting URL: https://the-internet.herokuapp.com/javascript_alerts

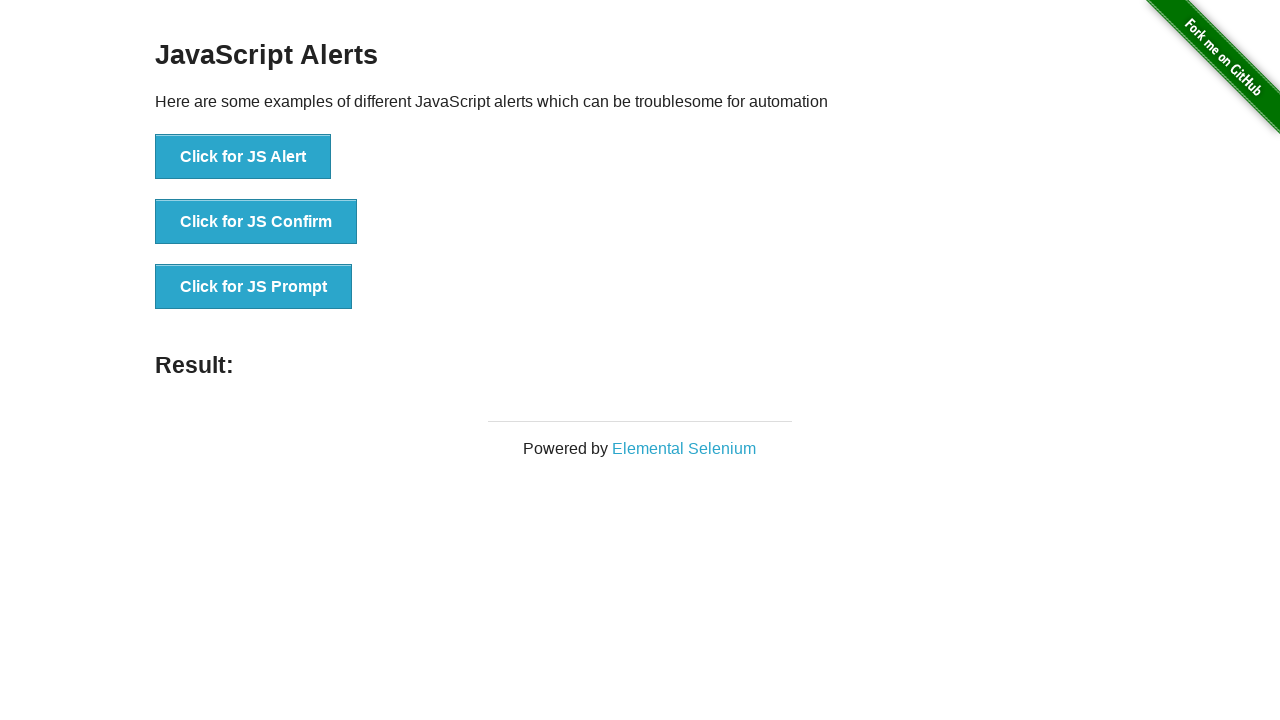

Navigated to JavaScript alerts test page
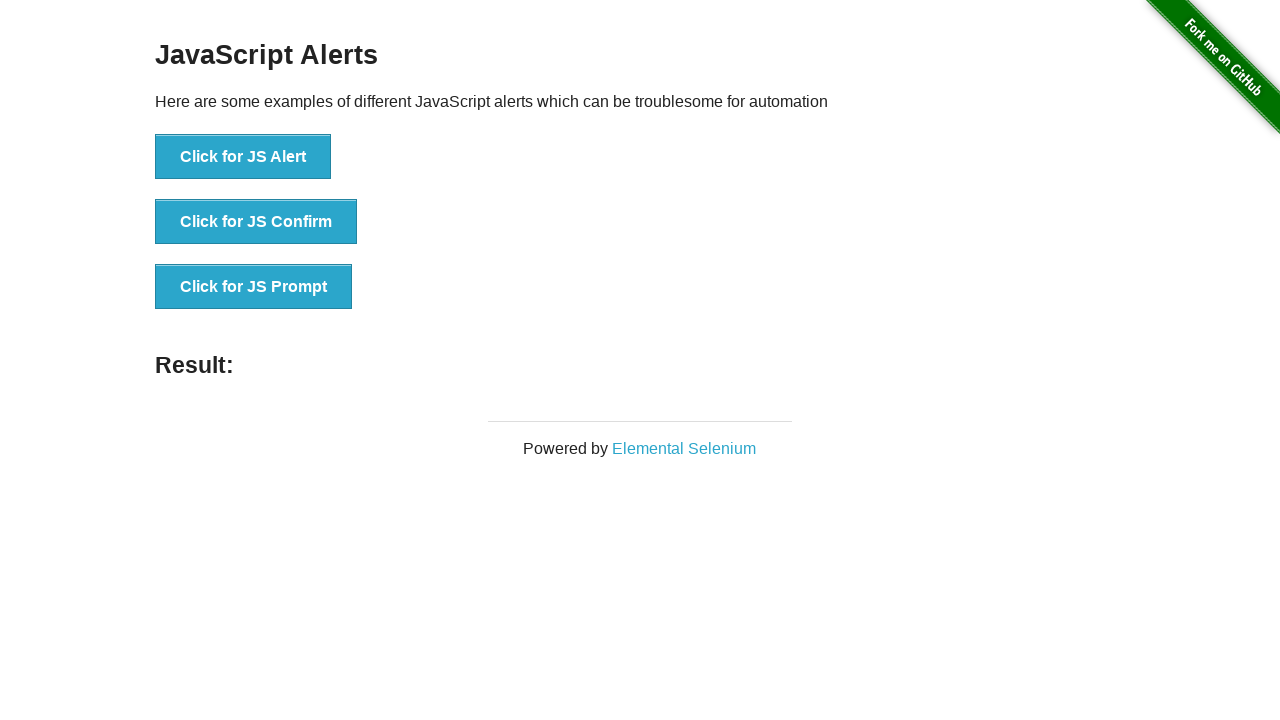

Clicked button to trigger JavaScript confirm dialog at (256, 222) on button[onclick='jsConfirm()']
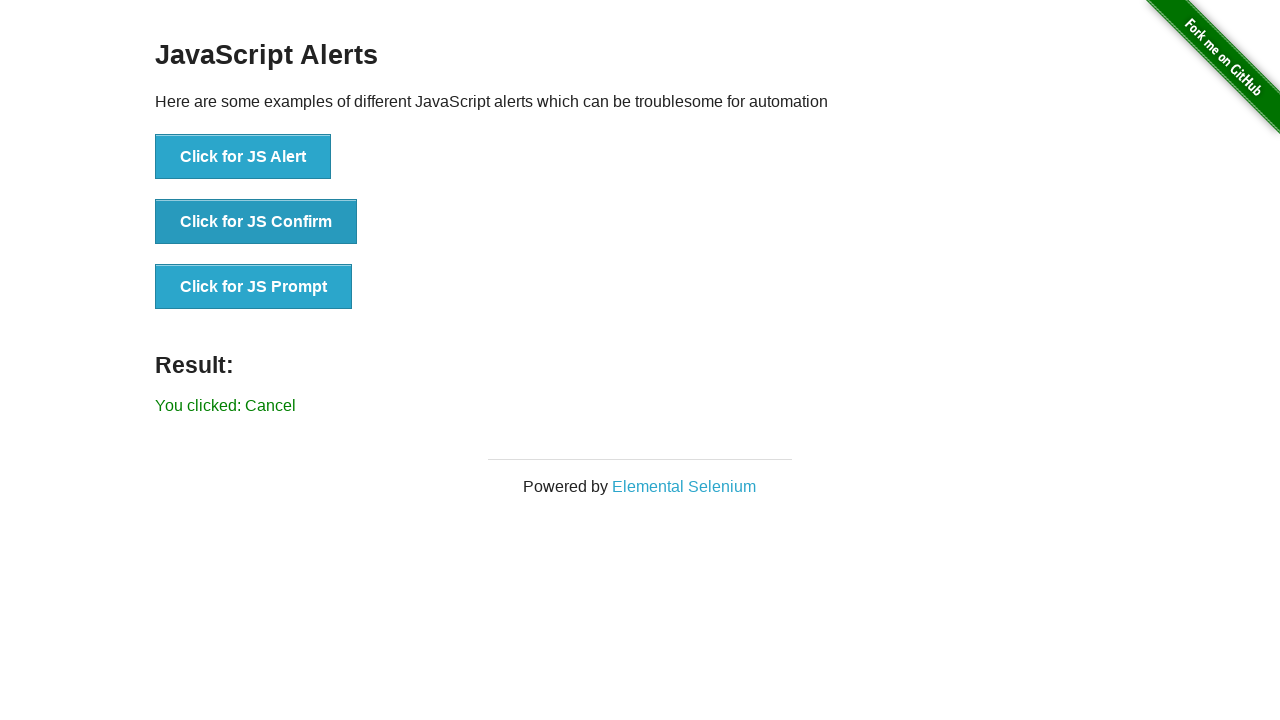

Set up dialog handler to dismiss the confirm dialog
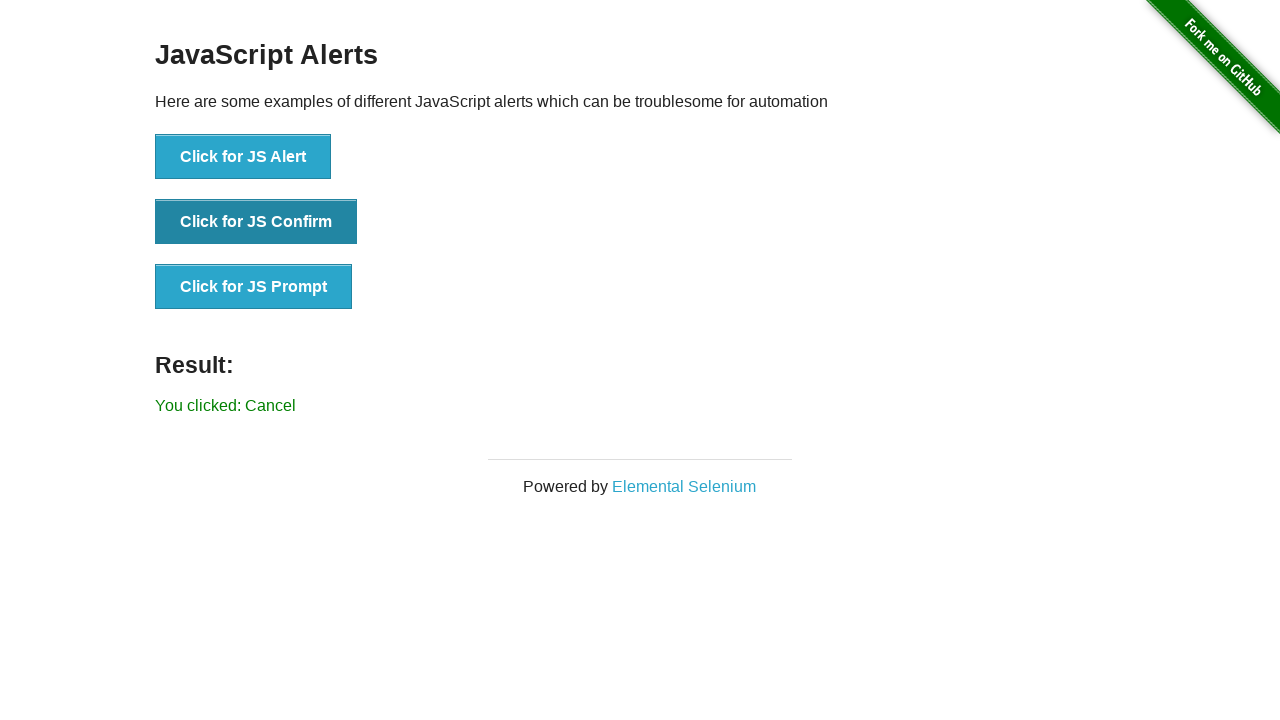

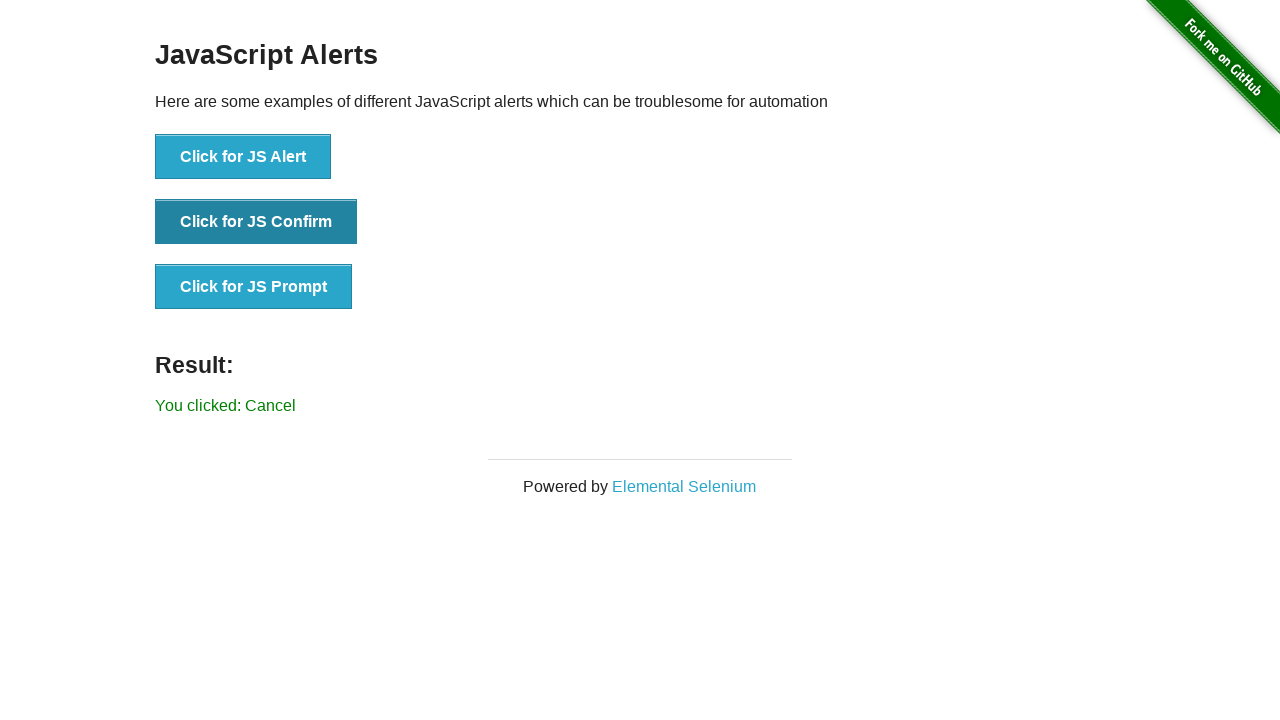